Tests login form error validation by entering invalid credentials and verifying the error message displayed

Starting URL: https://www.saucedemo.com/

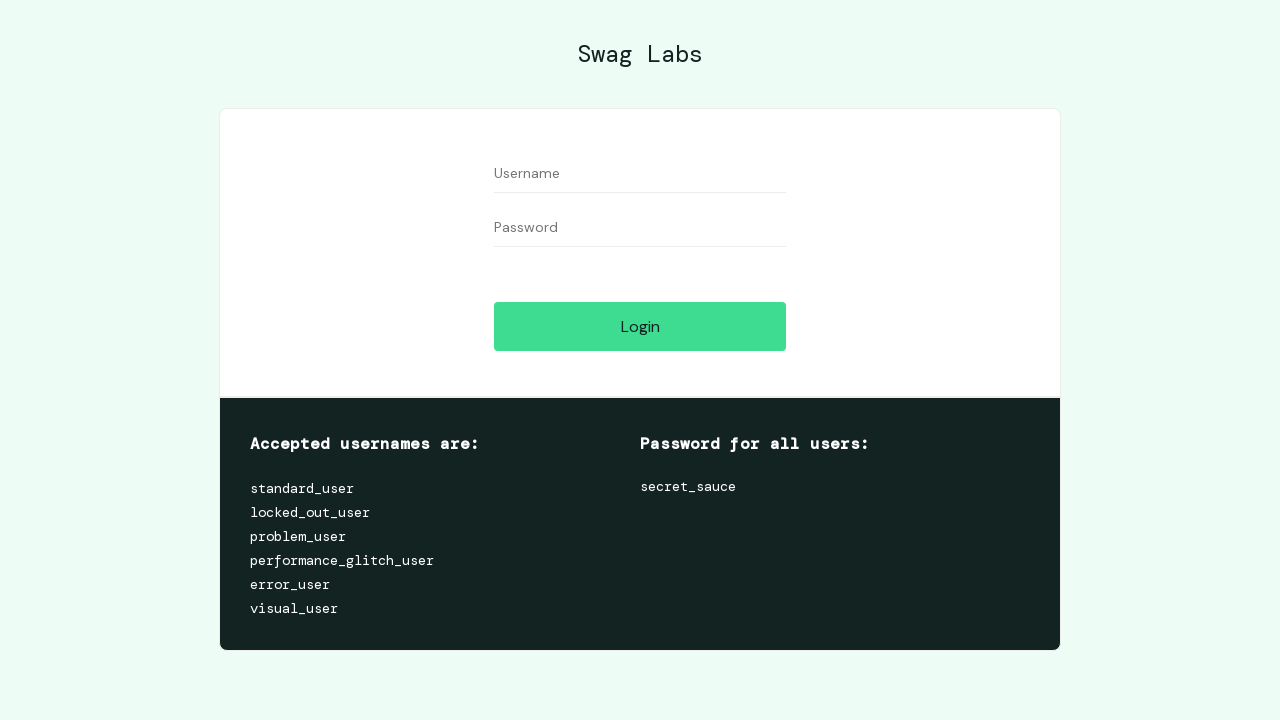

Filled username field with 'random' on input[name='user-name']
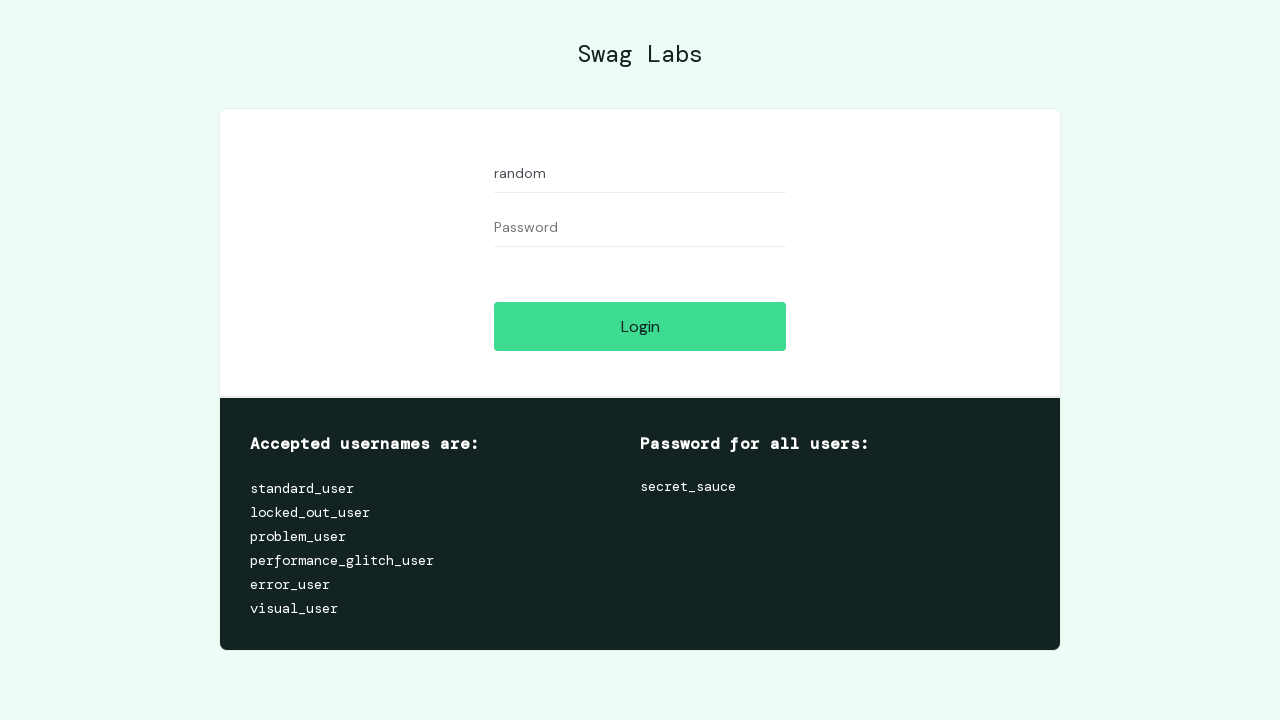

Filled password field with '1234' on input[name='password']
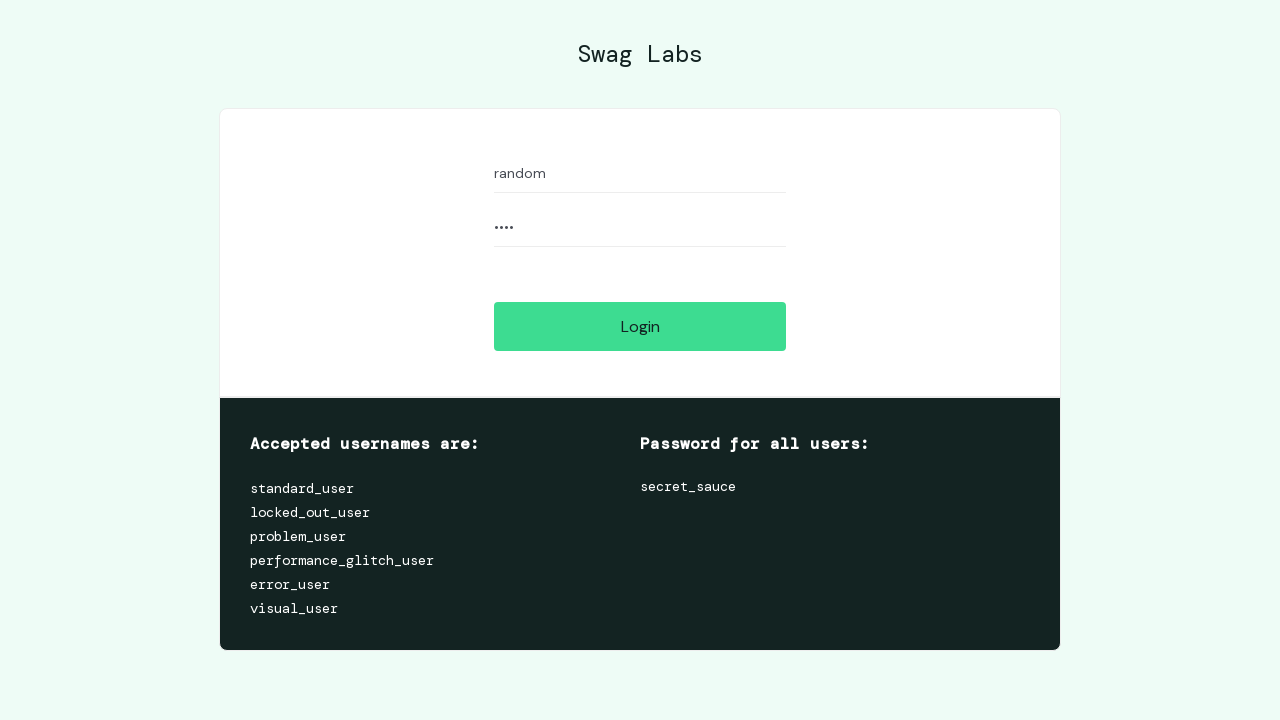

Clicked login button to submit invalid credentials at (640, 326) on input[name='login-button']
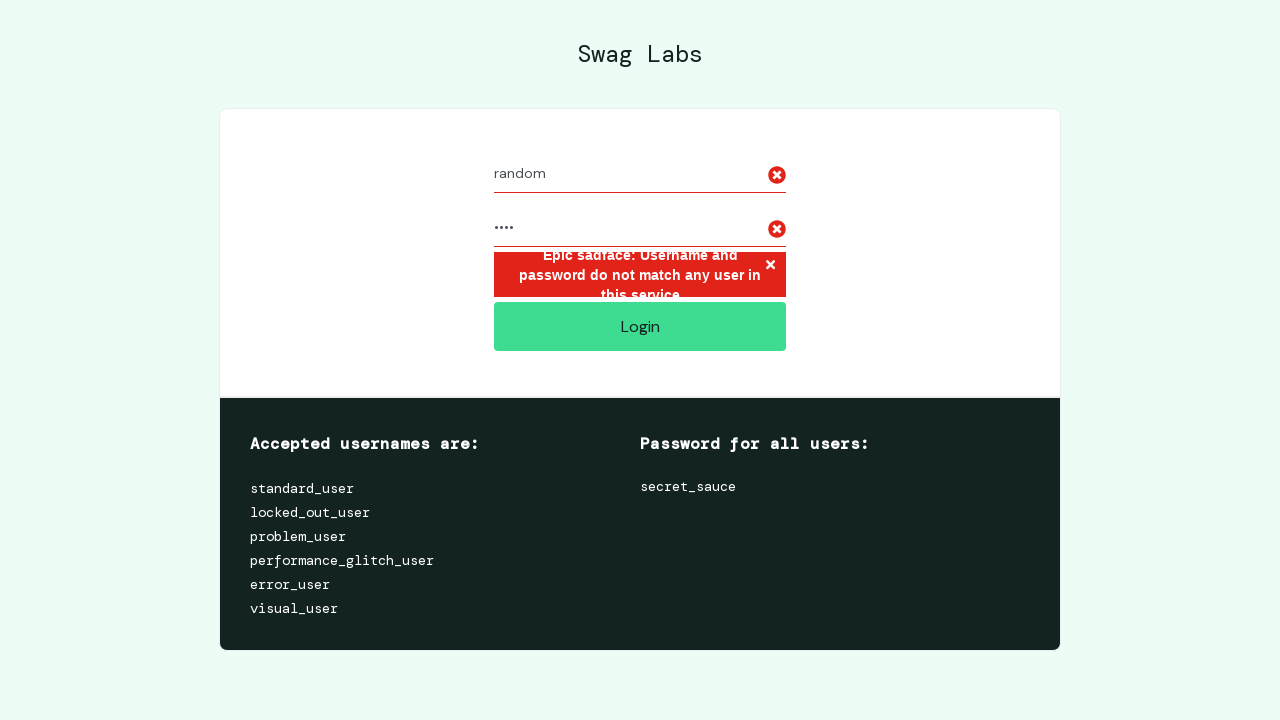

Error message element appeared
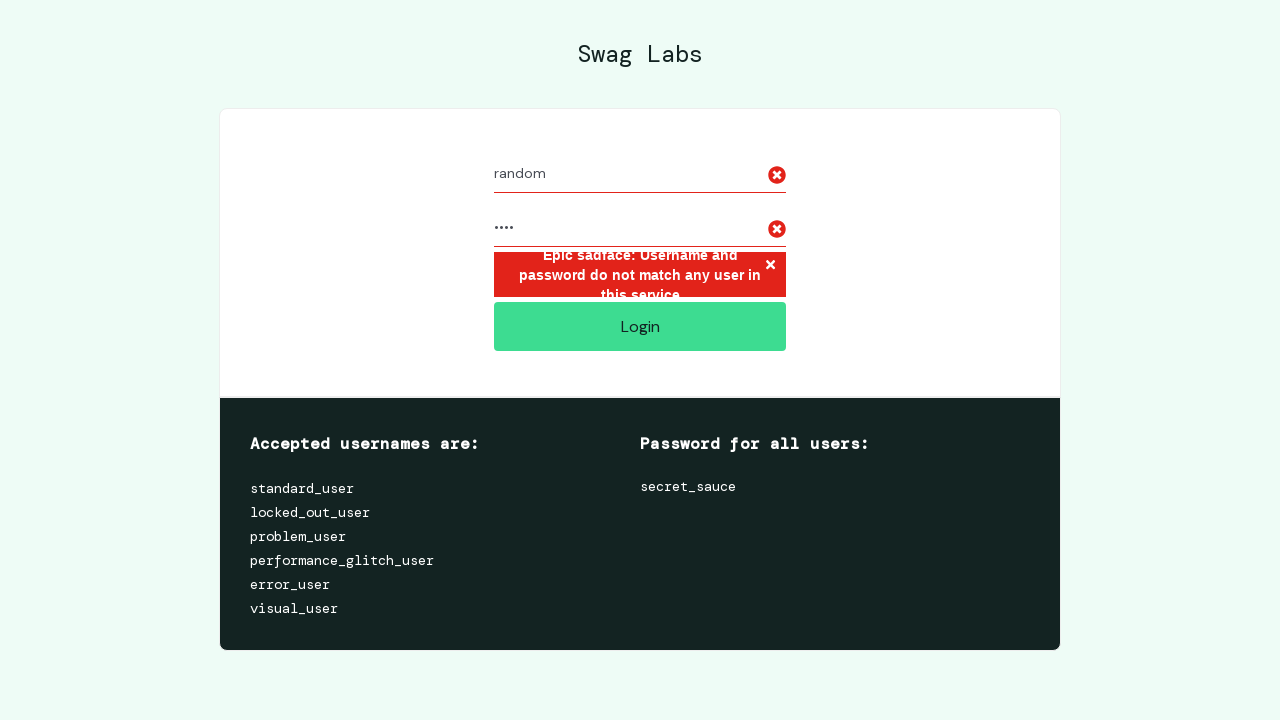

Retrieved error text: 'Epic sadface: Username and password do not match any user in this service'
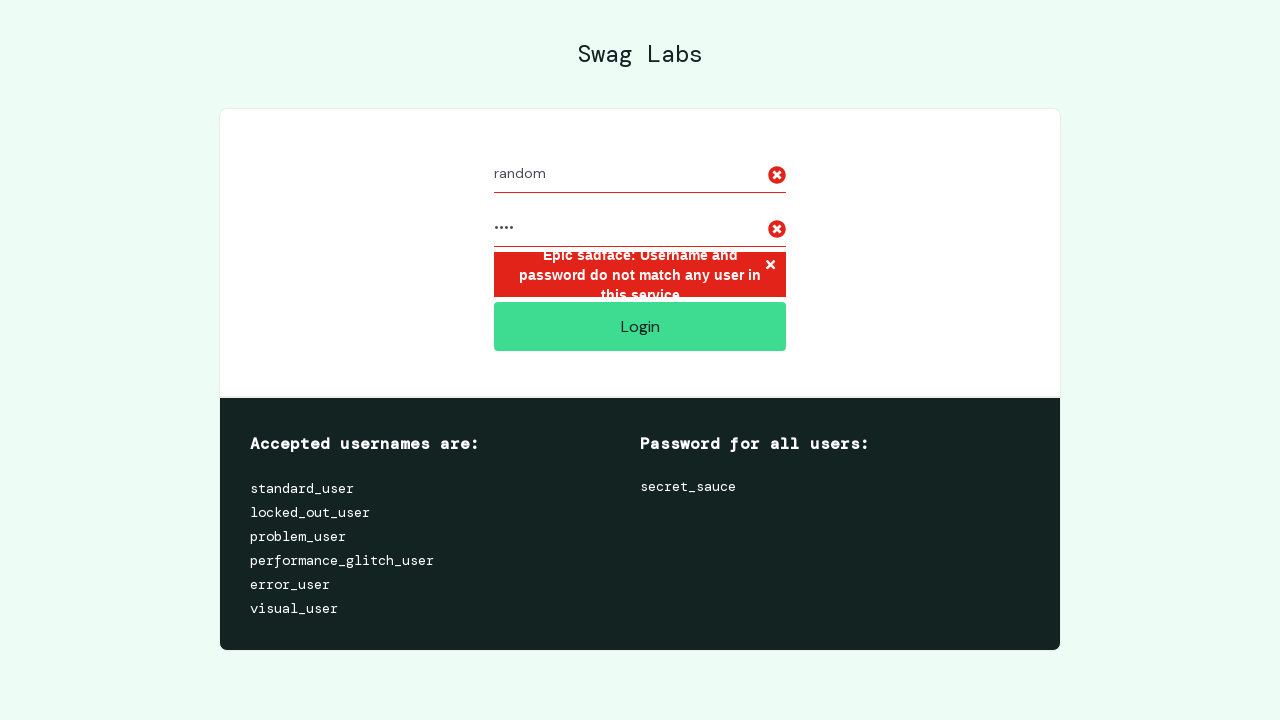

Verified error message matches expected validation message
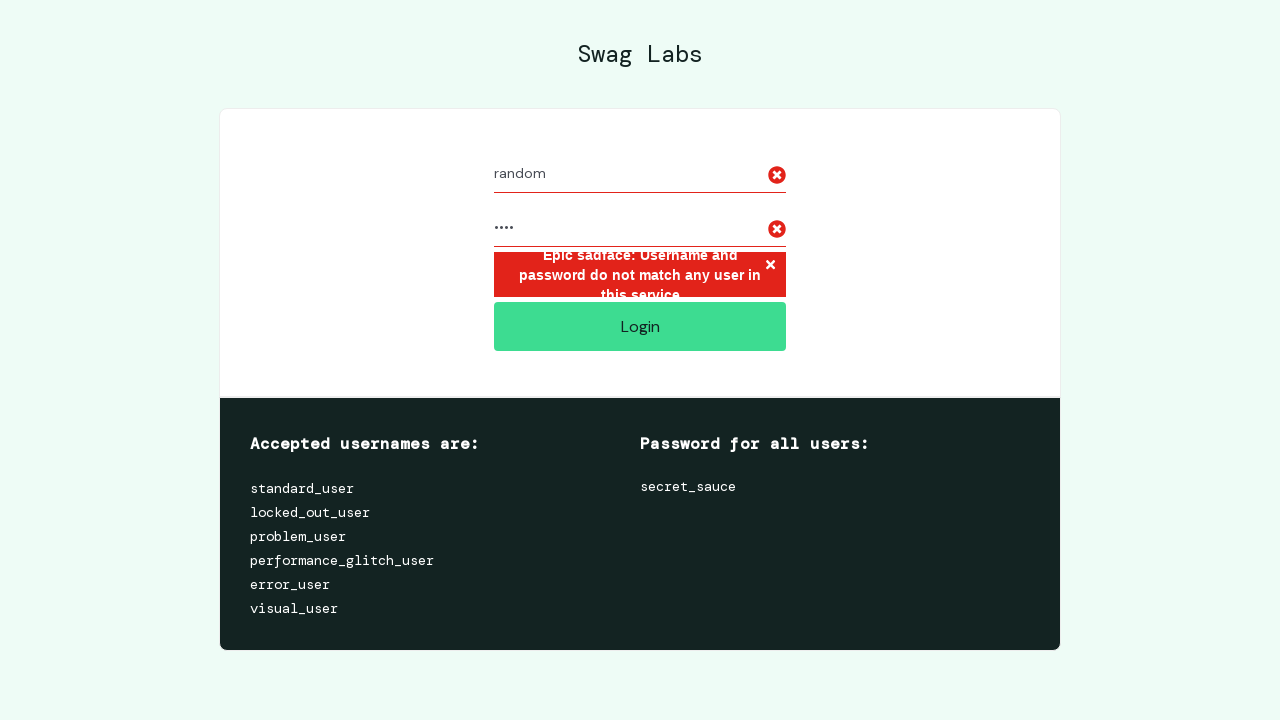

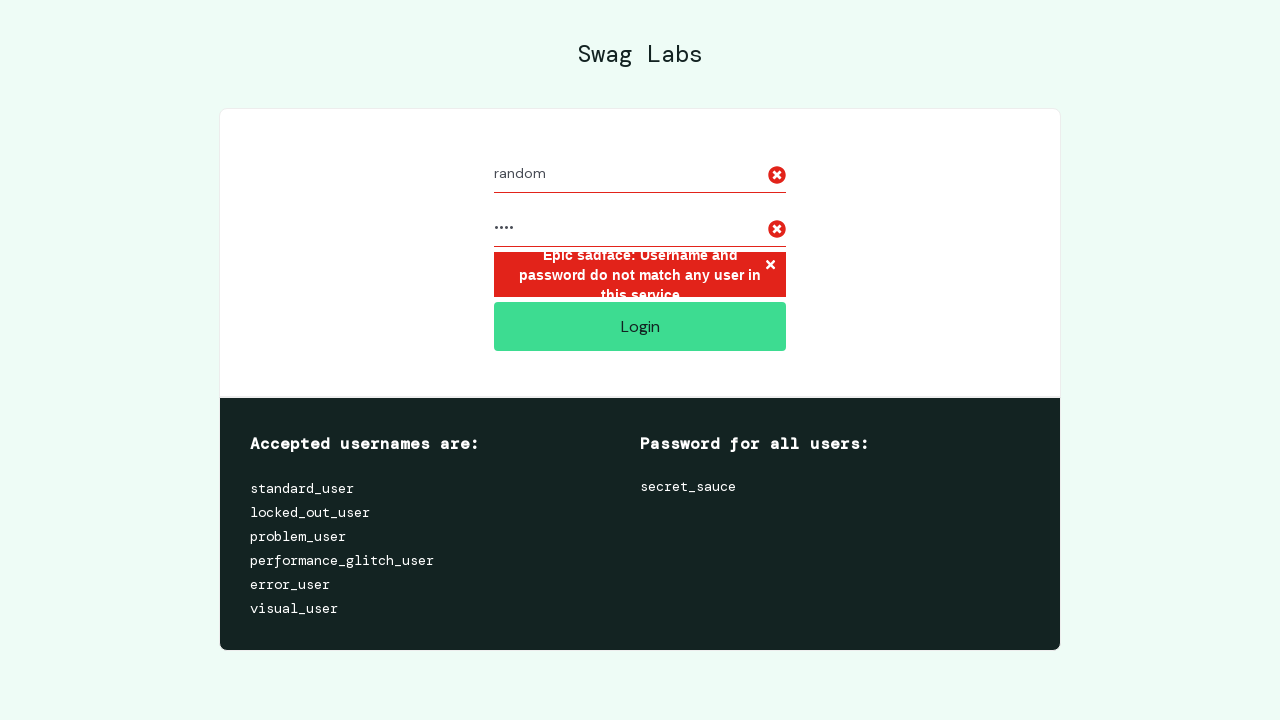